Tests keyboard actions on a text comparison tool, demonstrating Ctrl+A (select all), Ctrl+C (copy), Tab navigation, and Ctrl+V (paste) keyboard shortcuts.

Starting URL: https://gotranscript.com/text-compare

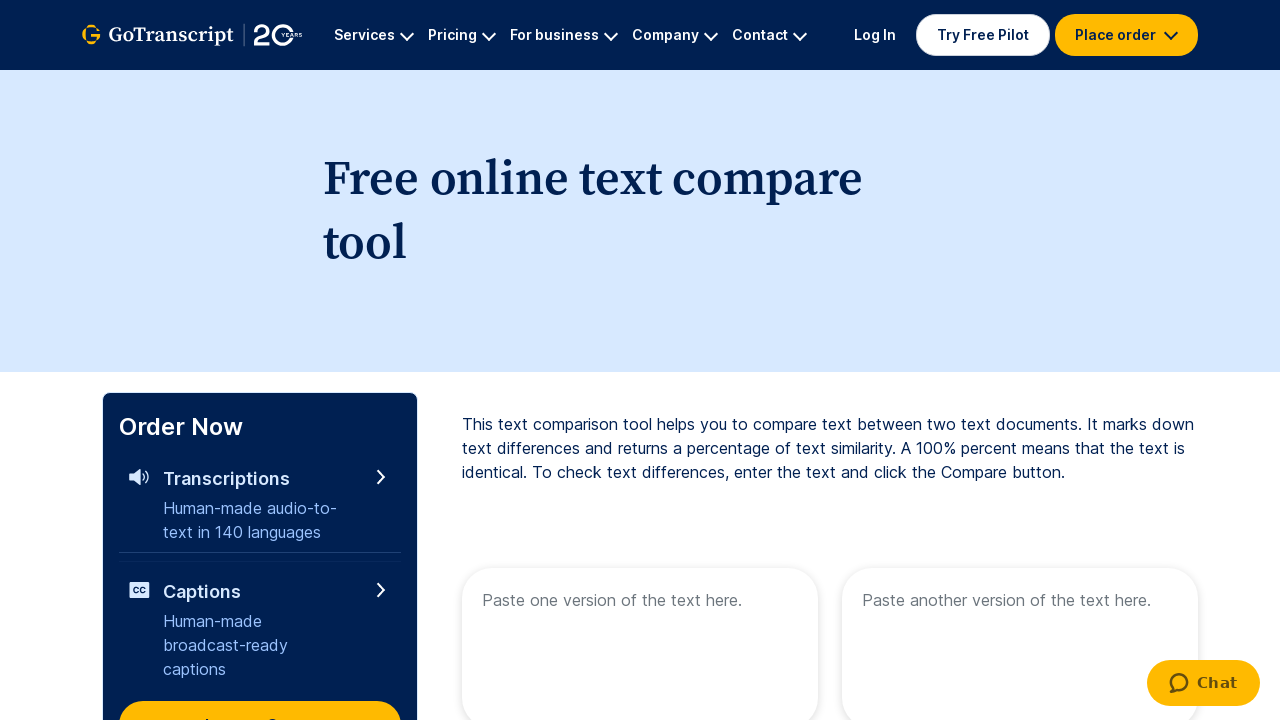

Pressed Ctrl+A to select all text in the text comparison tool
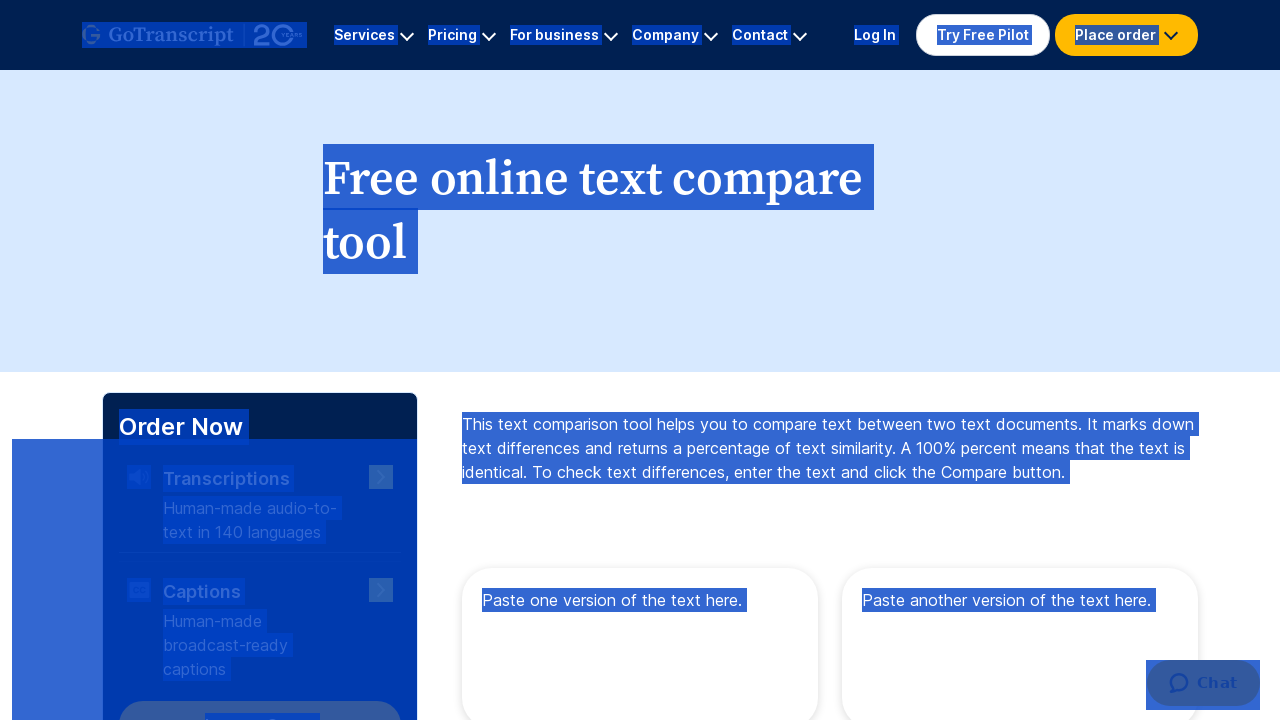

Pressed Ctrl+C to copy selected text
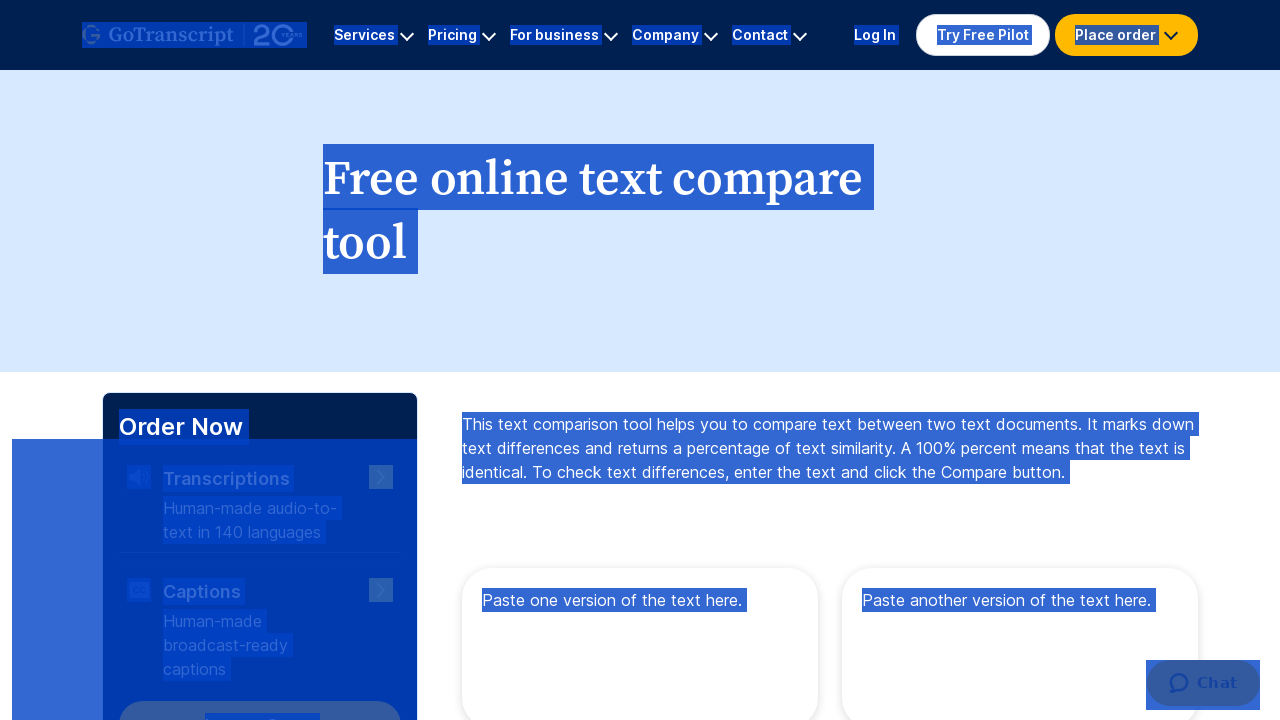

Pressed Tab key down to navigate to next field
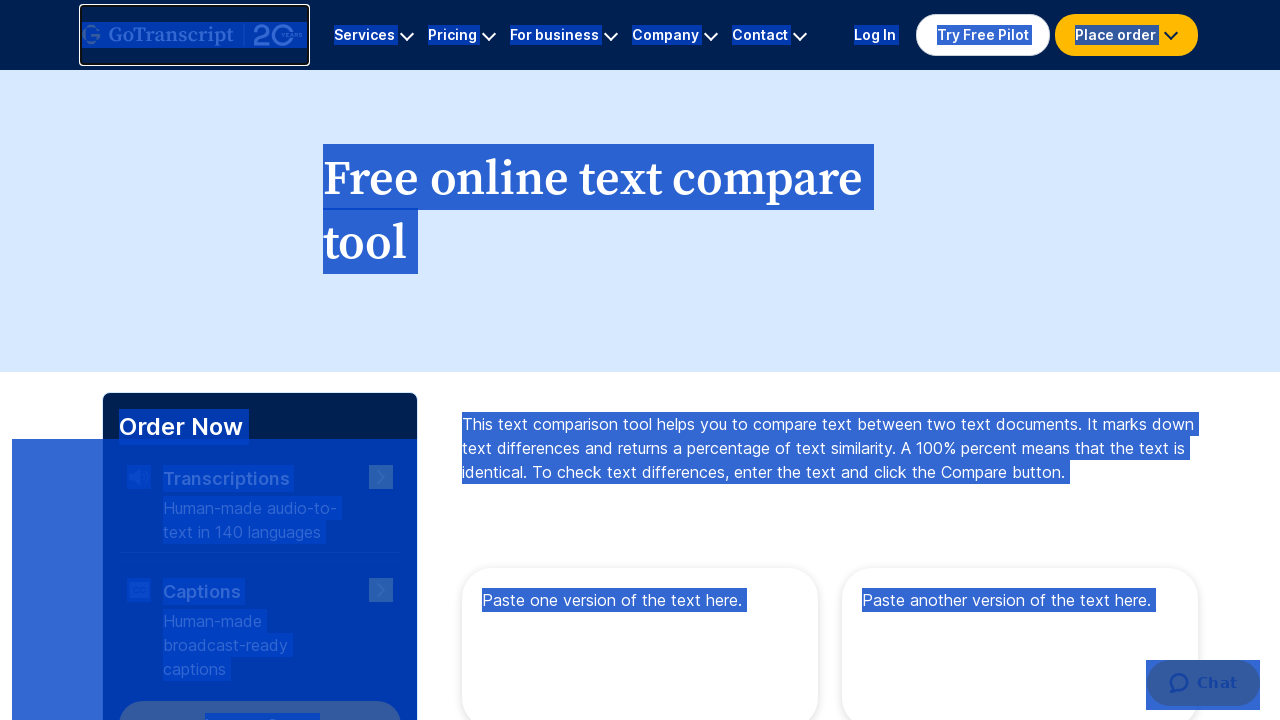

Released Tab key
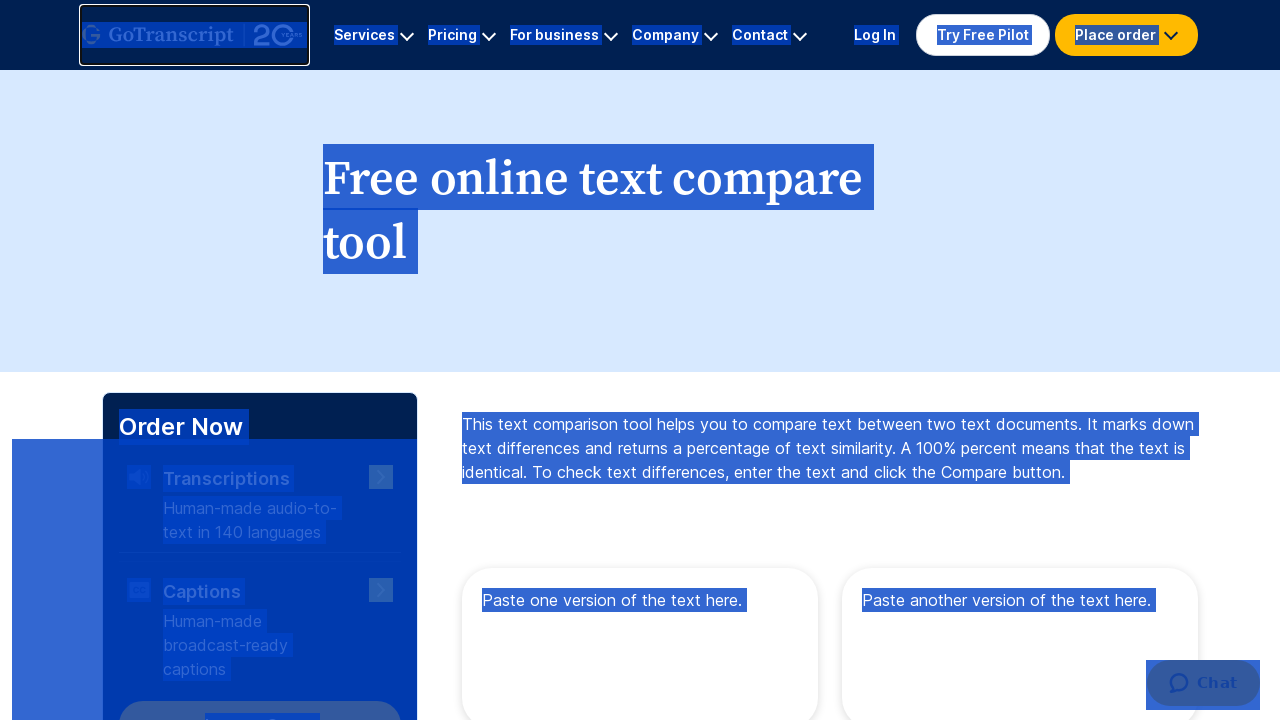

Pressed Ctrl+V to paste copied text
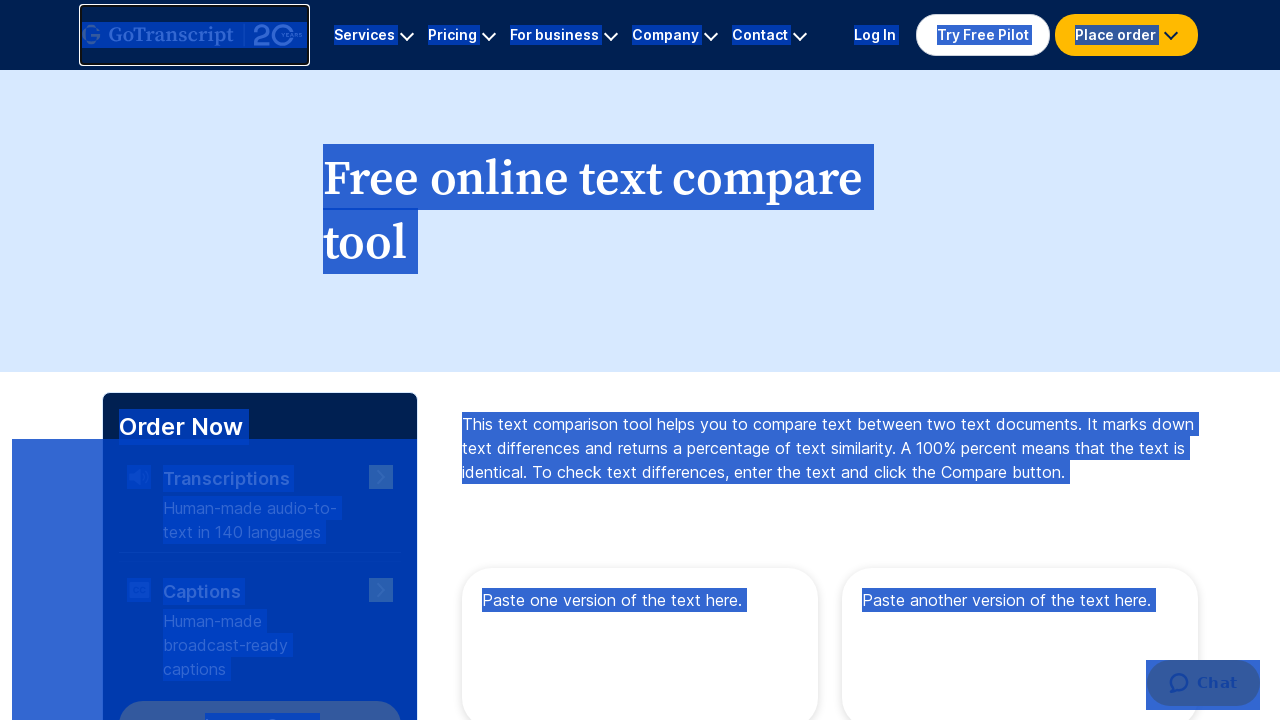

Waited 1000ms for keyboard actions to complete
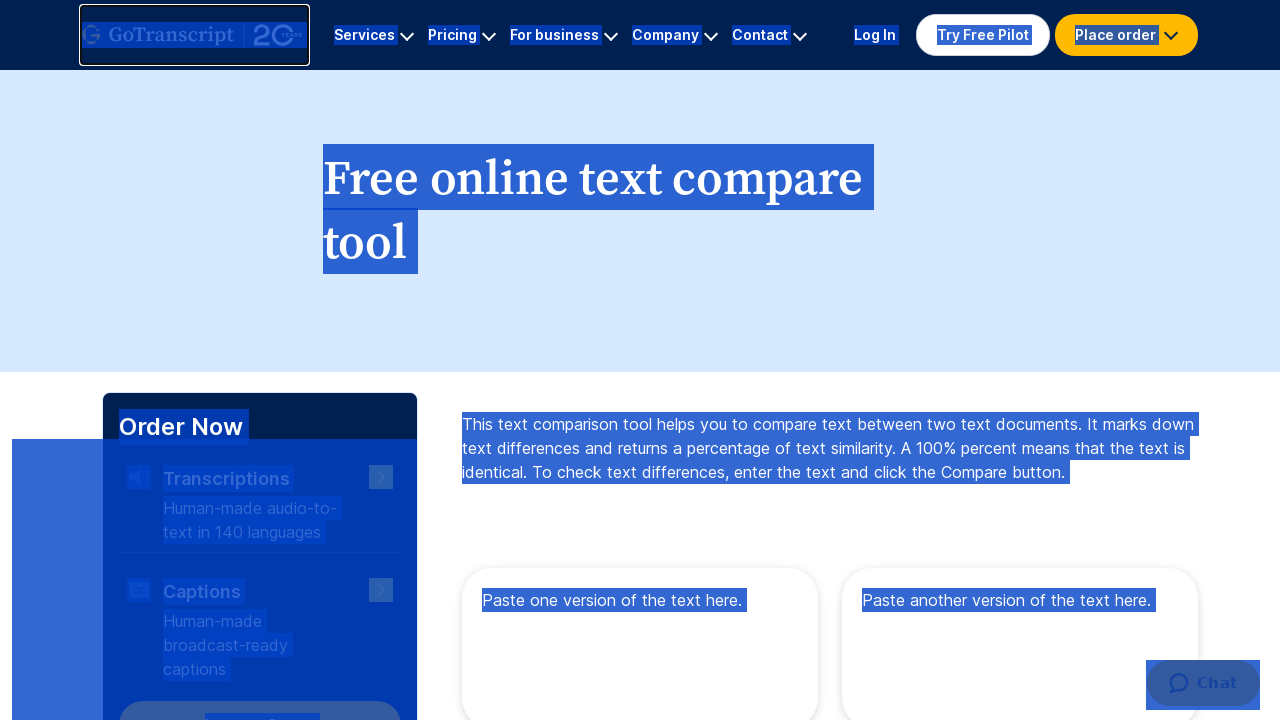

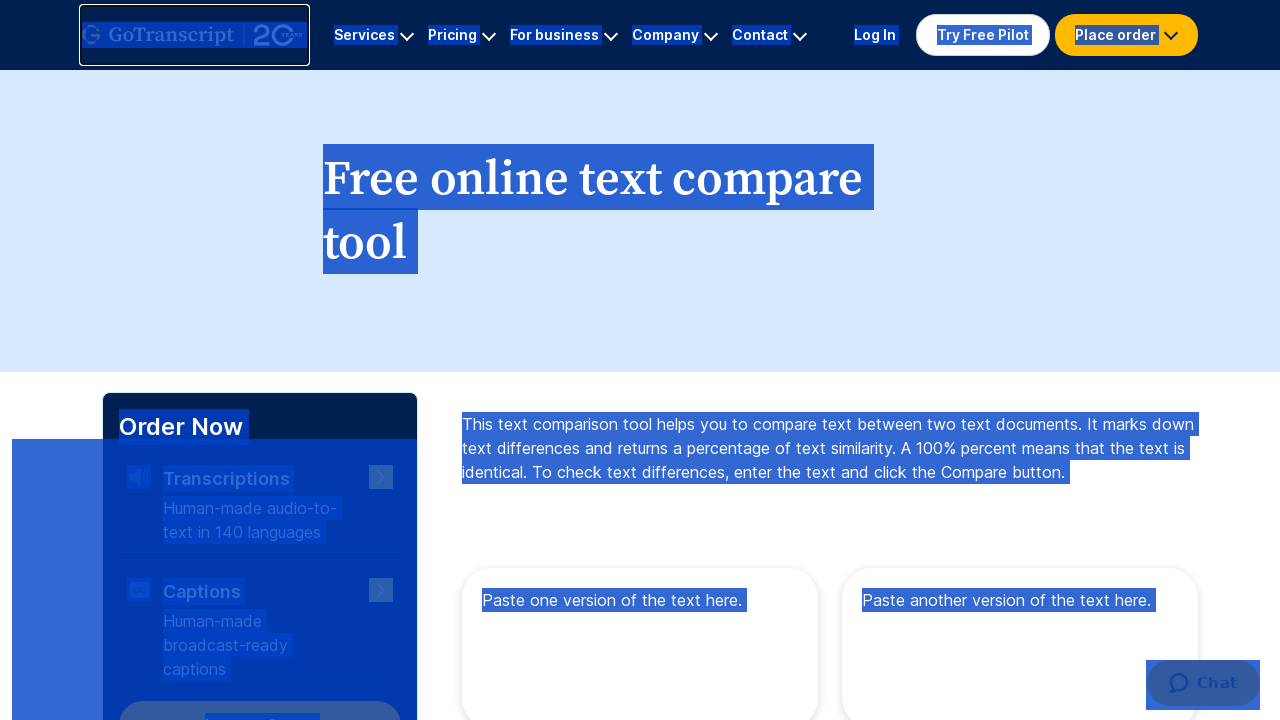